Tests dynamic controls functionality by clicking the Dynamic Controls link, selecting a checkbox, removing it, adding it back, and verifying the "It's back!" message is displayed.

Starting URL: https://the-internet.herokuapp.com/

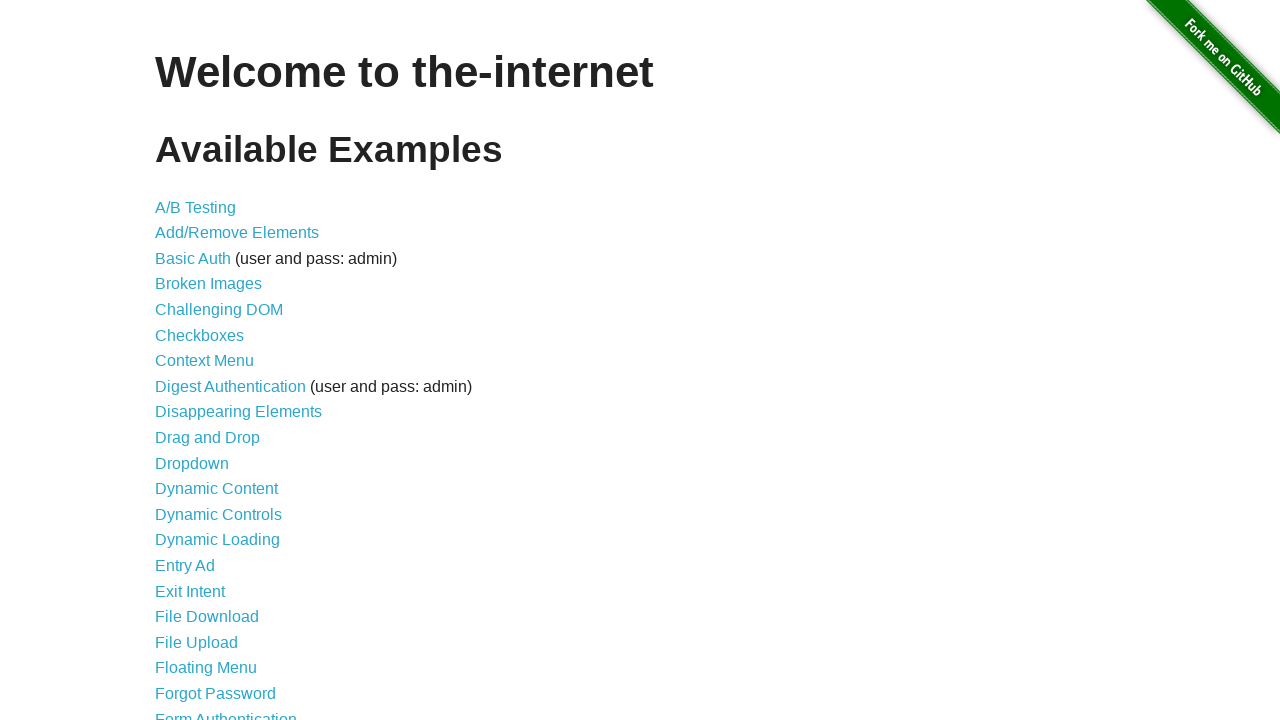

Clicked on 'Dynamic Controls' link at (218, 514) on text=Dynamic Controls
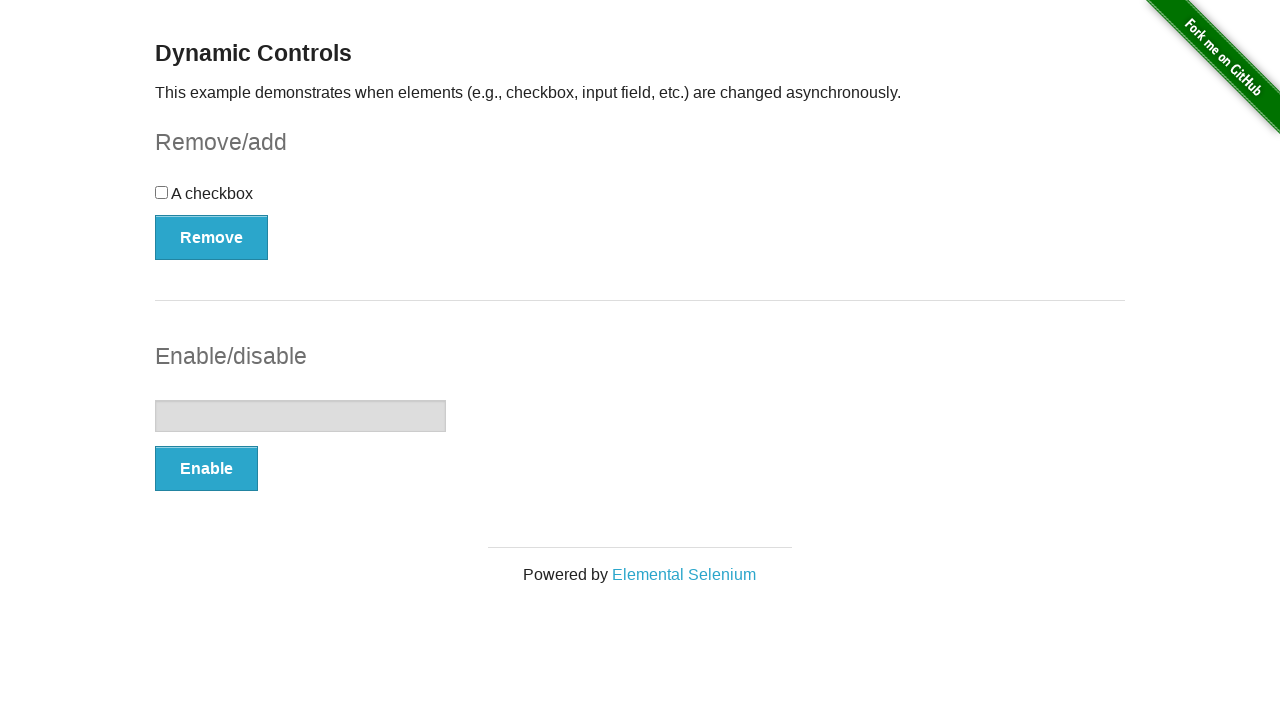

Checkbox became visible
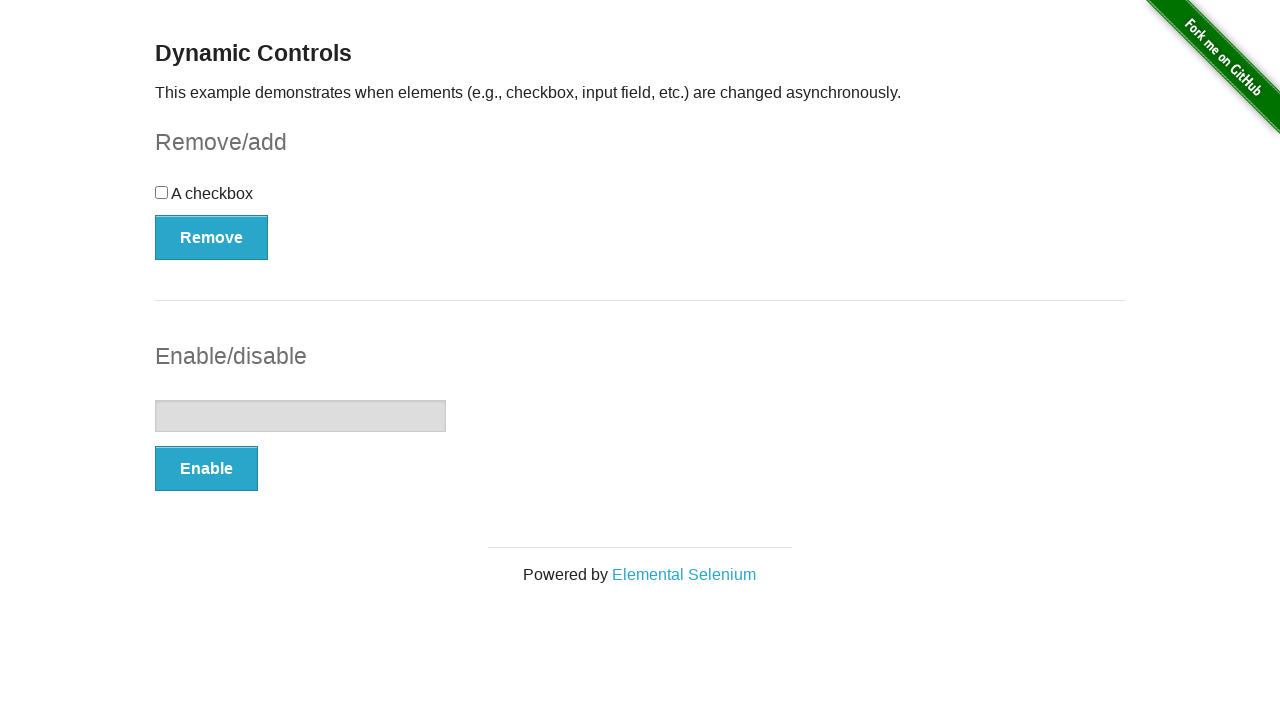

Checkbox was not checked, clicked to select it at (162, 192) on input[type='checkbox']
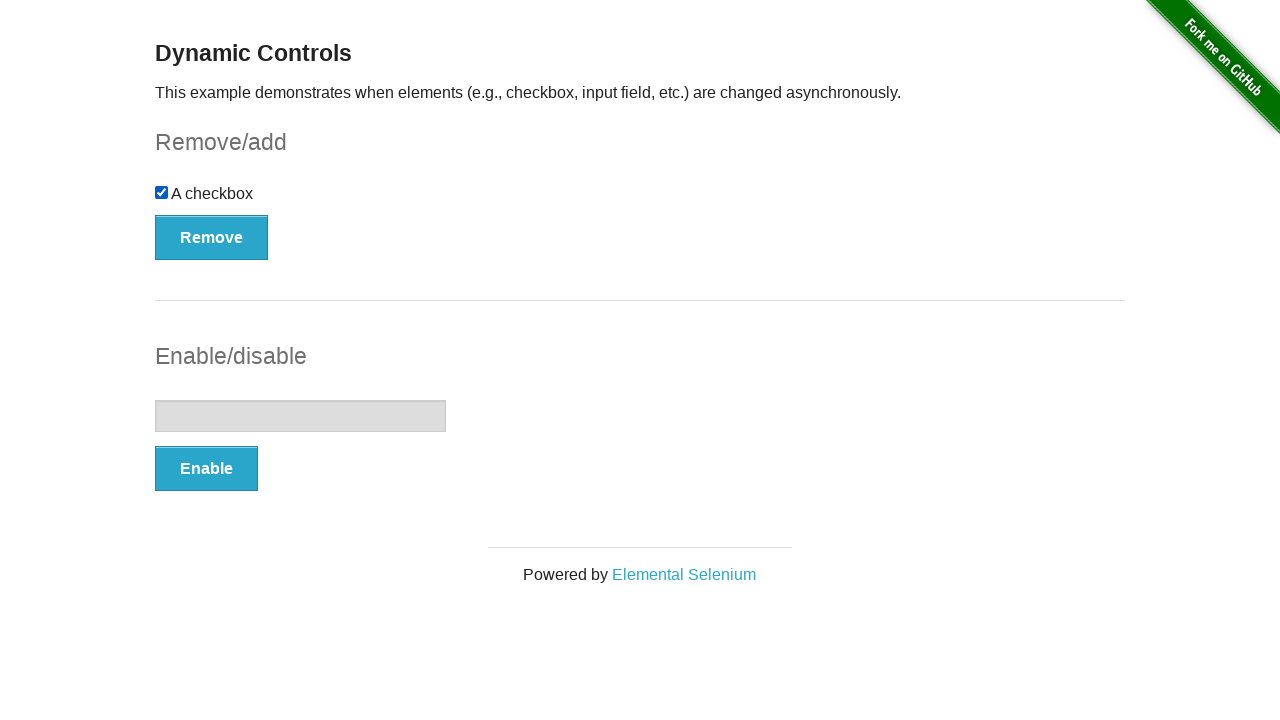

Clicked the Remove button at (212, 237) on button:has-text('Remove')
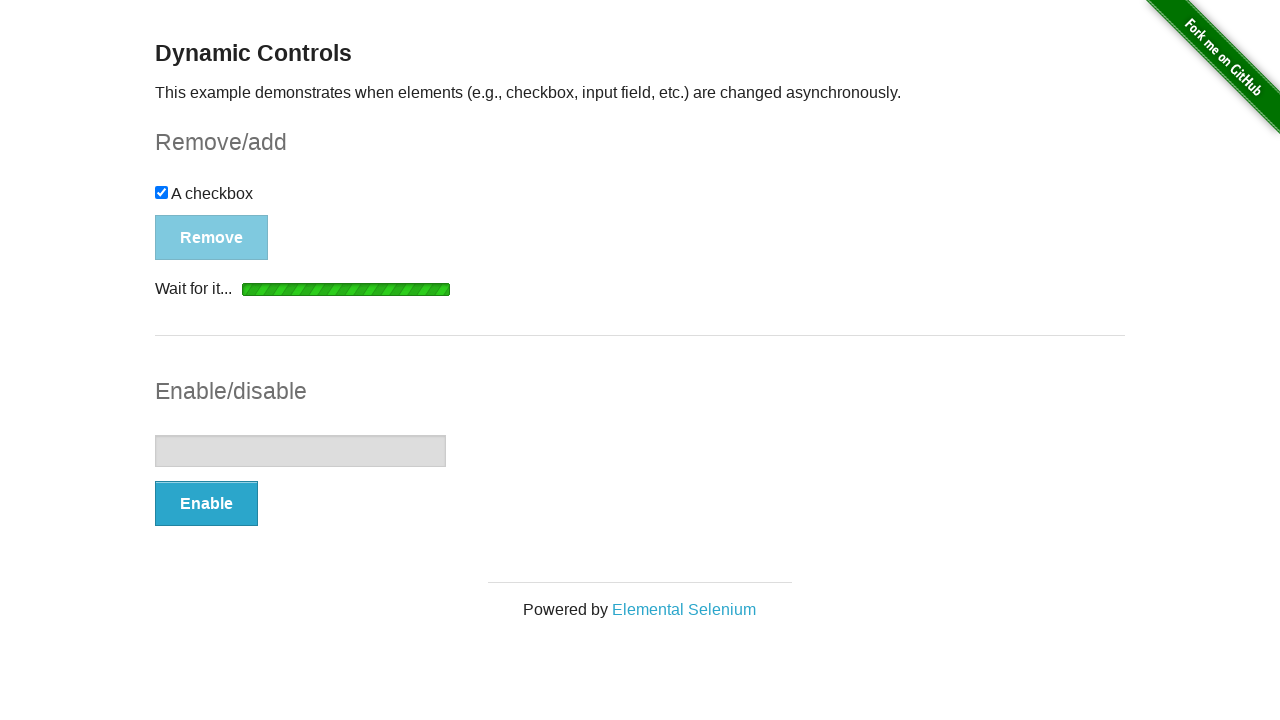

Add button appeared after removing checkbox
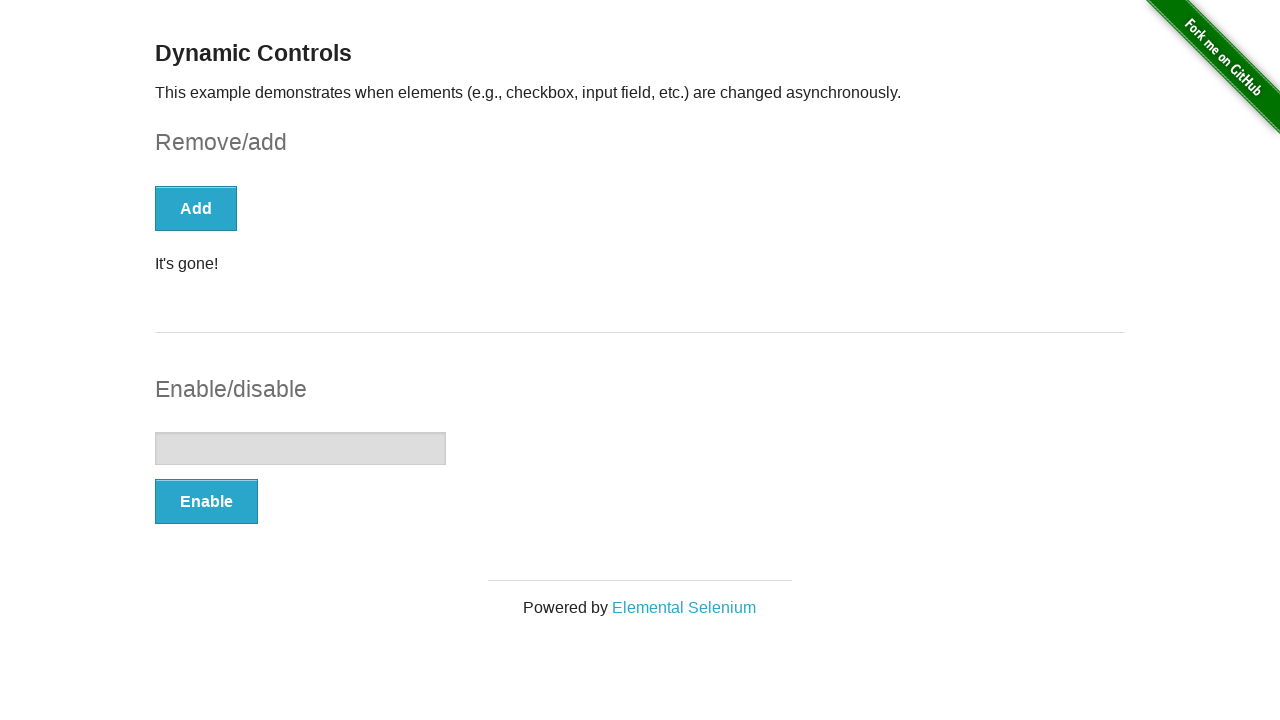

Clicked the Add button to restore the checkbox at (196, 208) on button:has-text('Add')
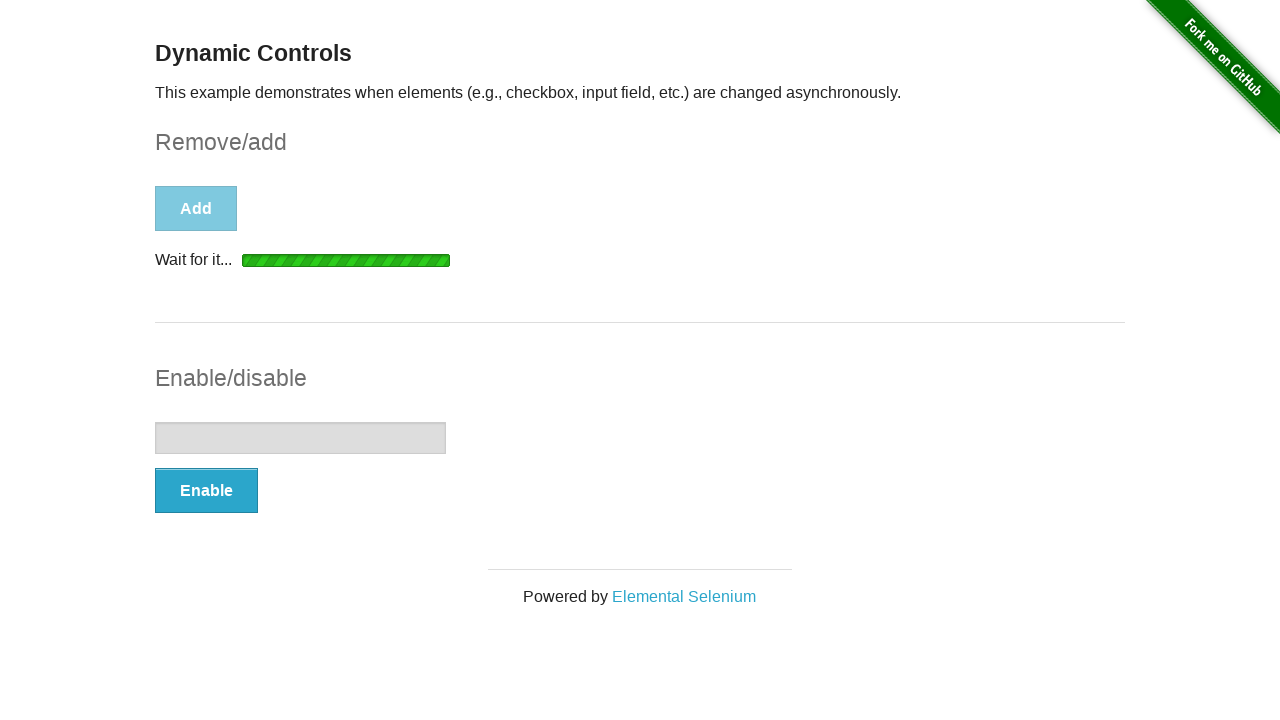

"It's back!" message is now visible, confirming checkbox was restored
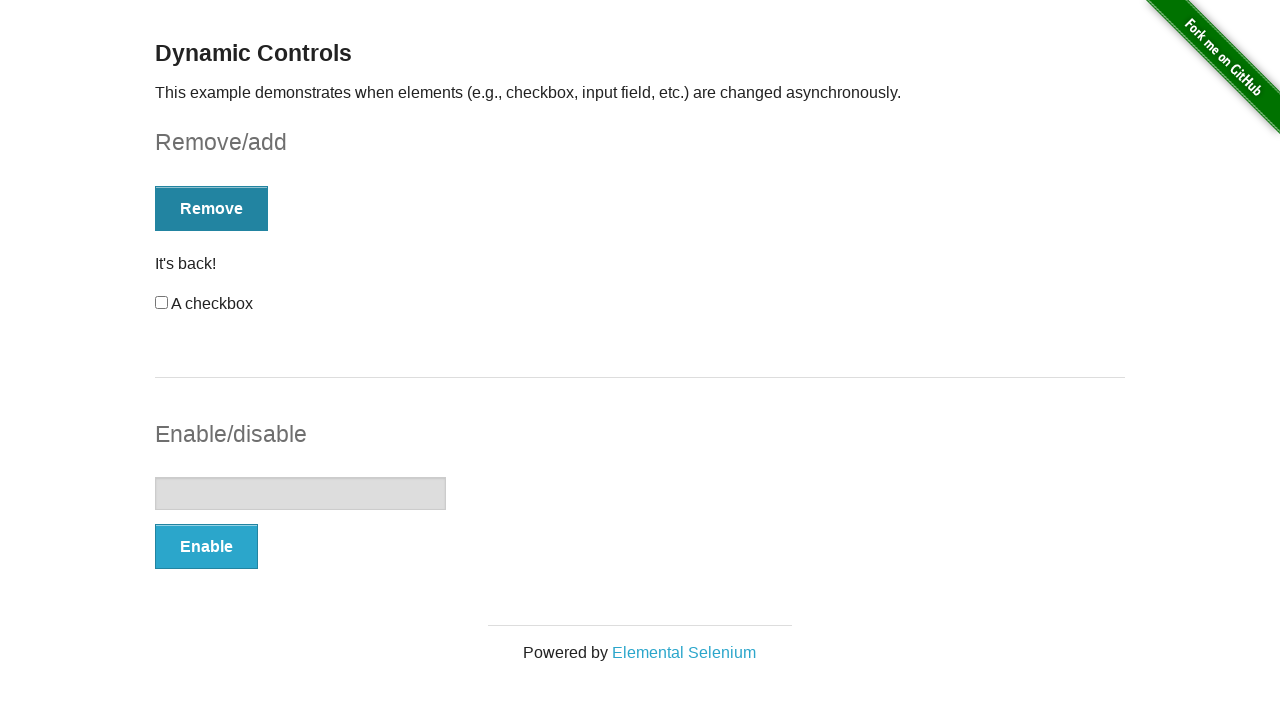

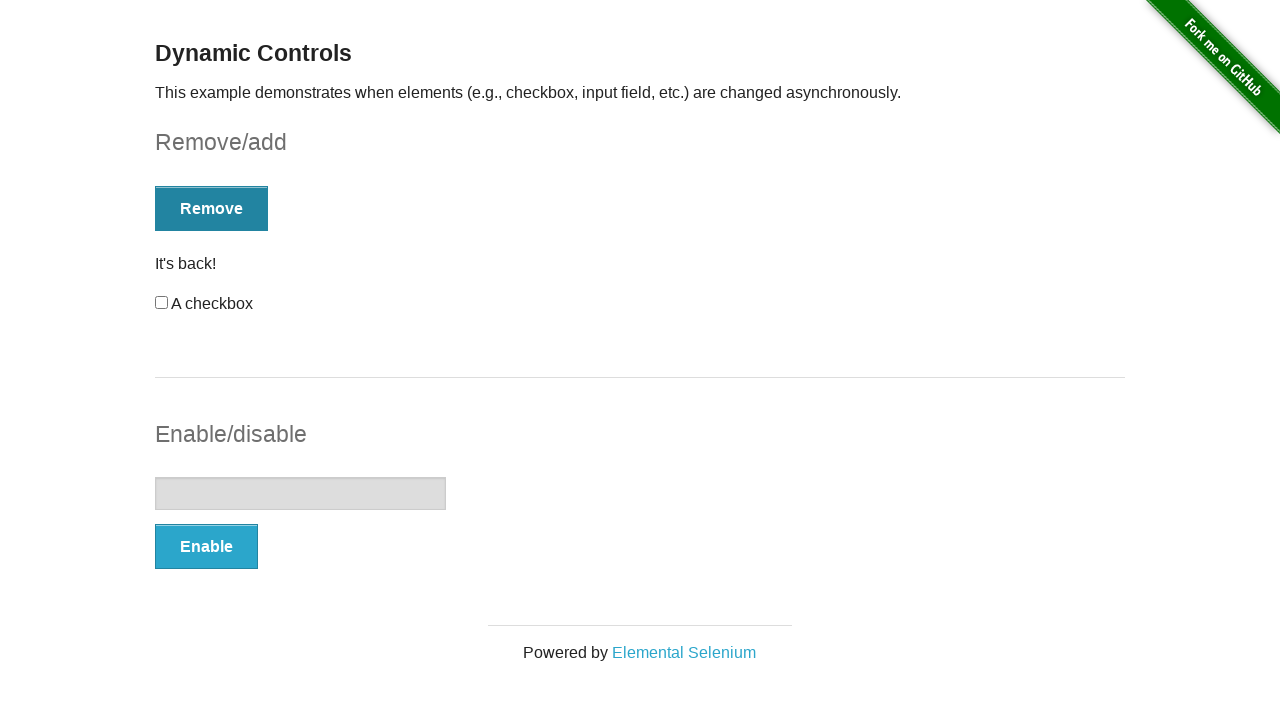